Opens two websites sequentially - first artoftesting.com, then weblogic.com - as a basic navigation test

Starting URL: http://artoftesting.com

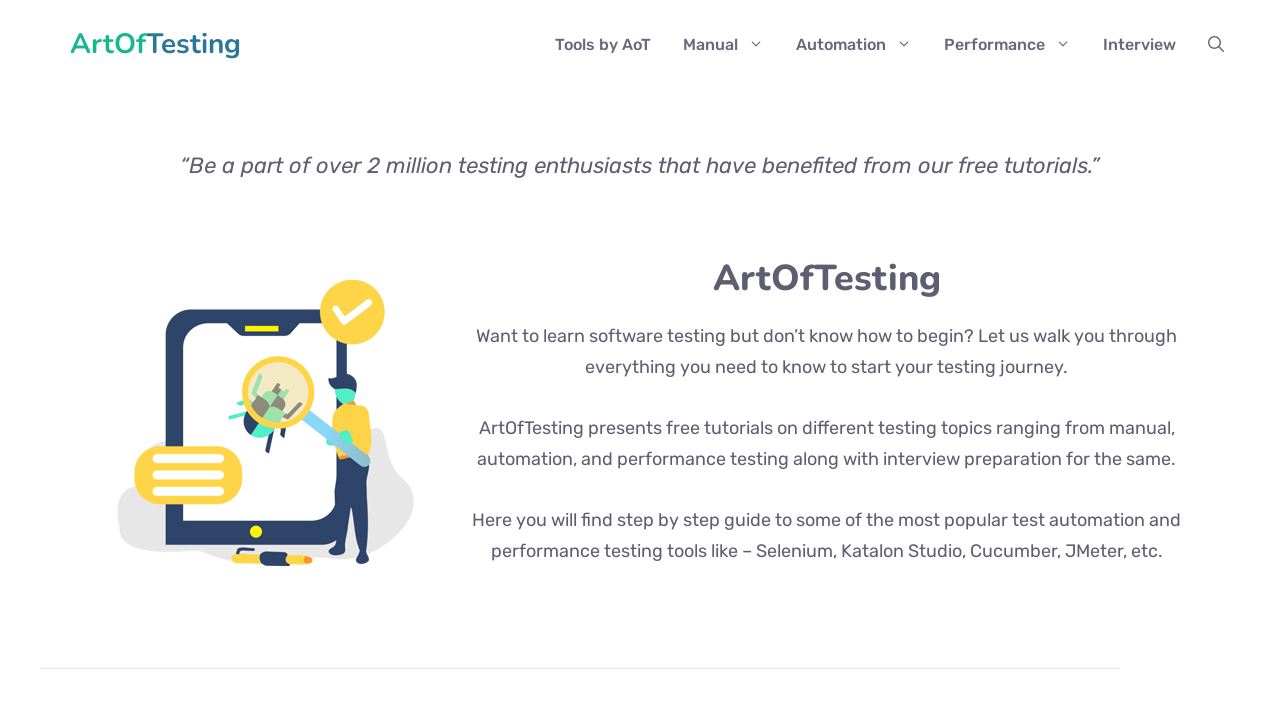

Navigated to artoftesting.com
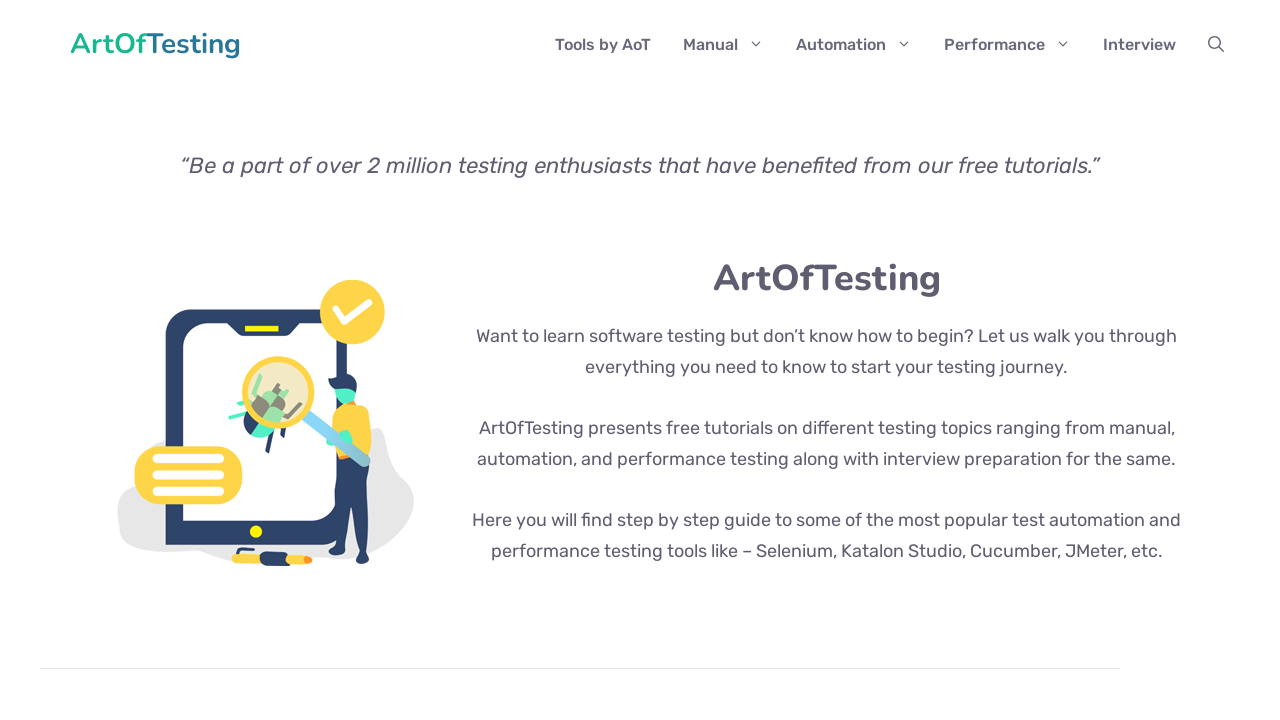

Navigated to weblogic.com
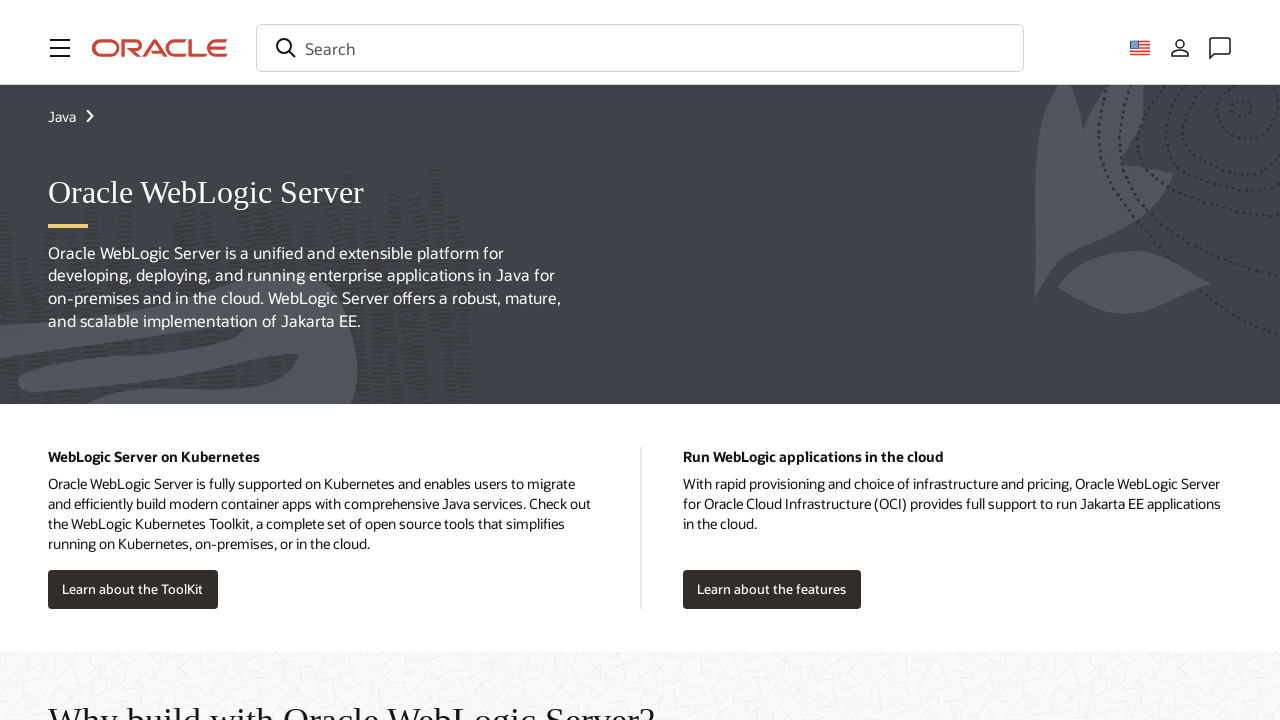

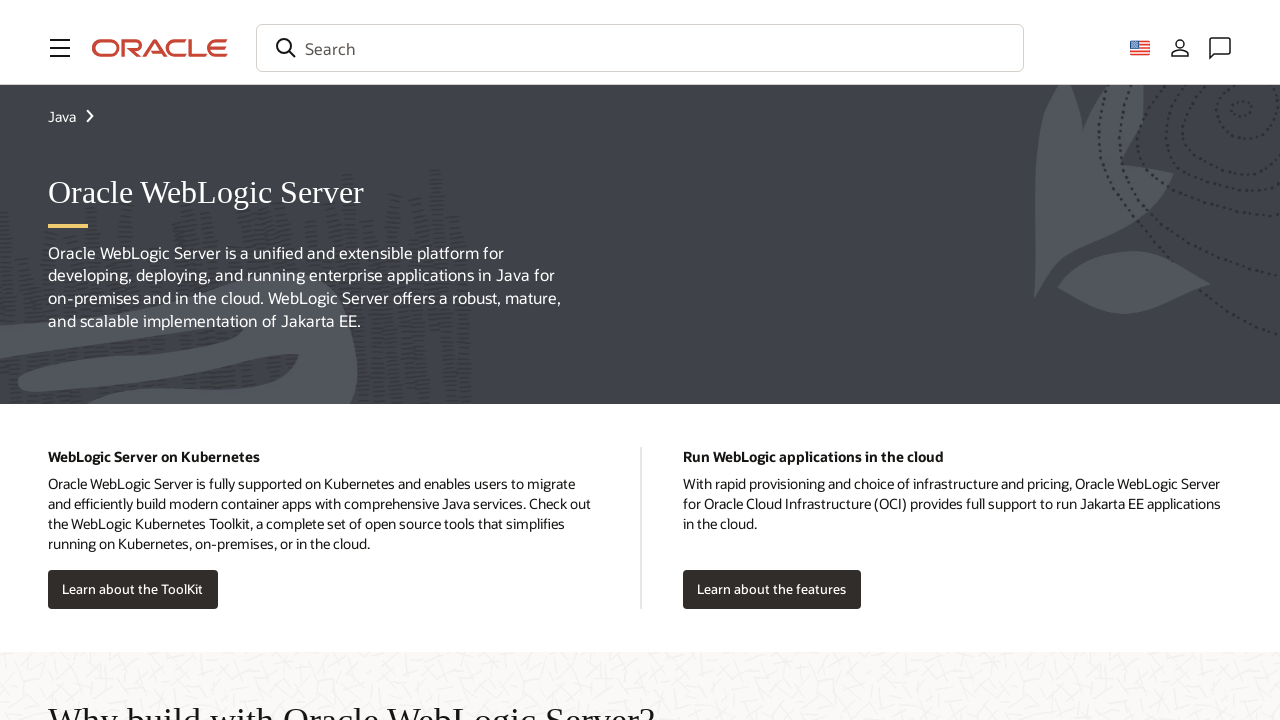